Navigates to a Selenium course content page and scrolls down to a specific section element identified by its heading ID.

Starting URL: http://greenstech.in/selenium-course-content.html

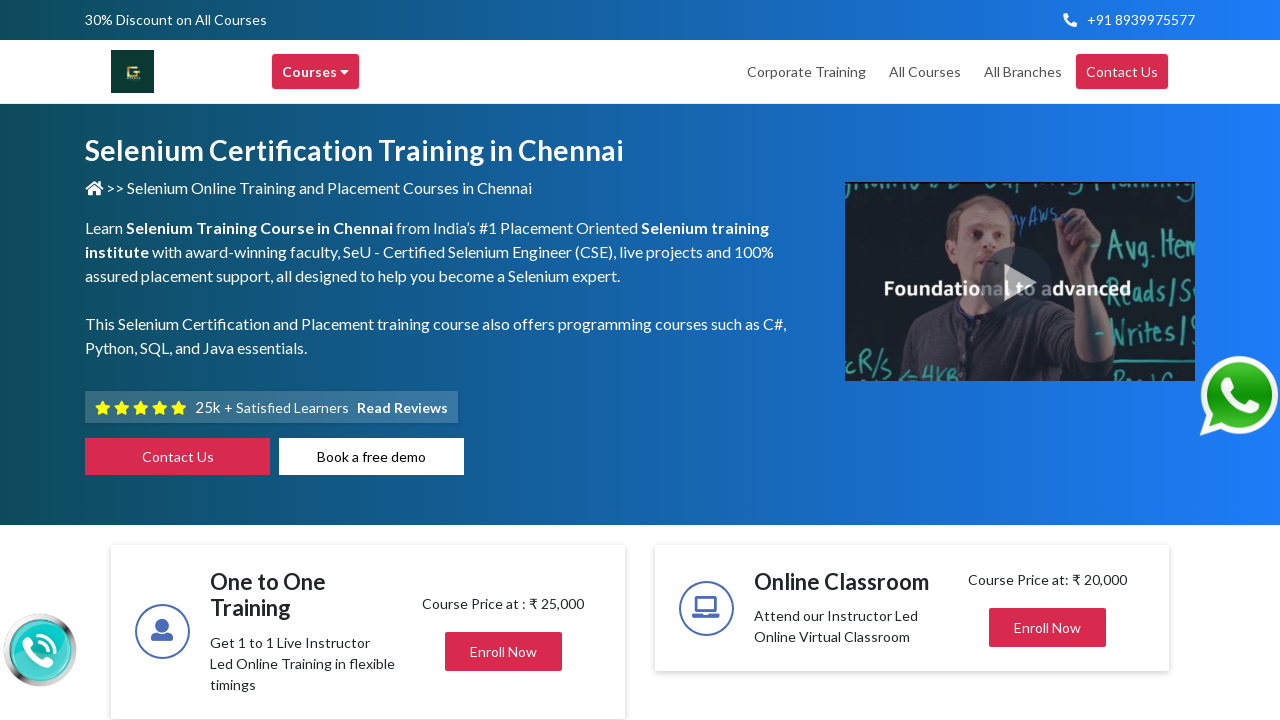

Waited for target element with ID 'heading304' to be present
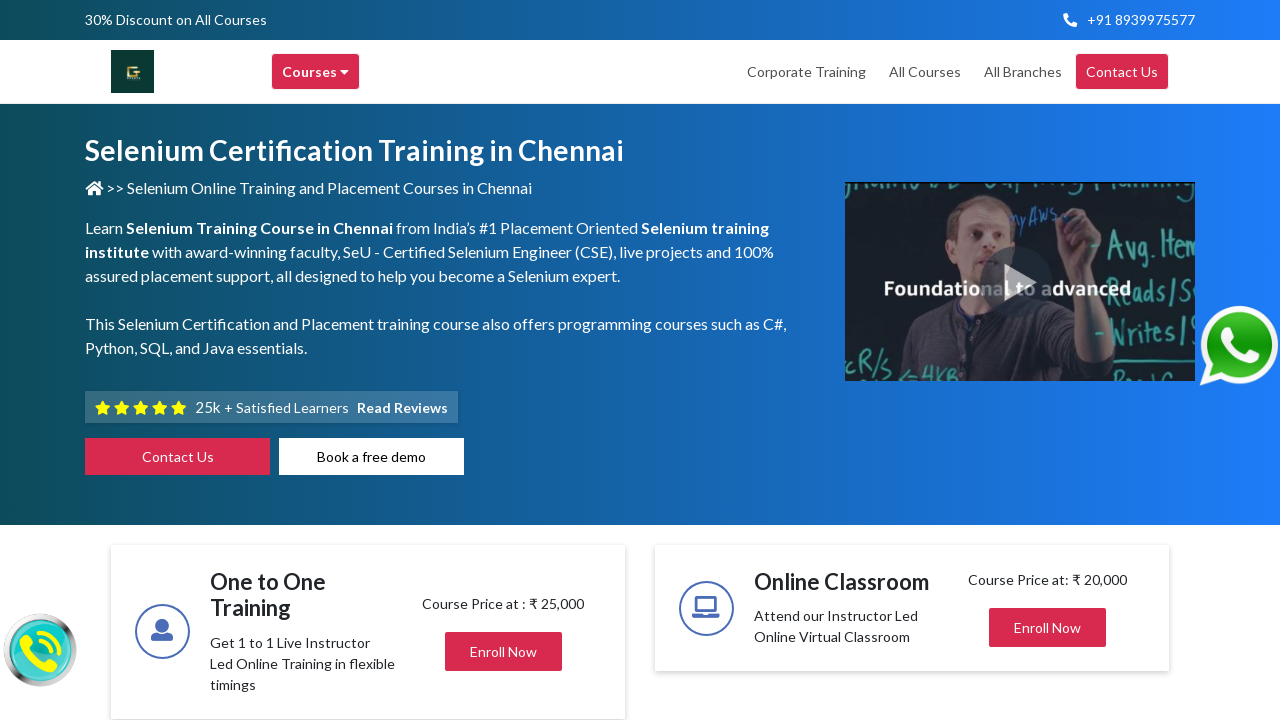

Scrolled to target section element 'heading304'
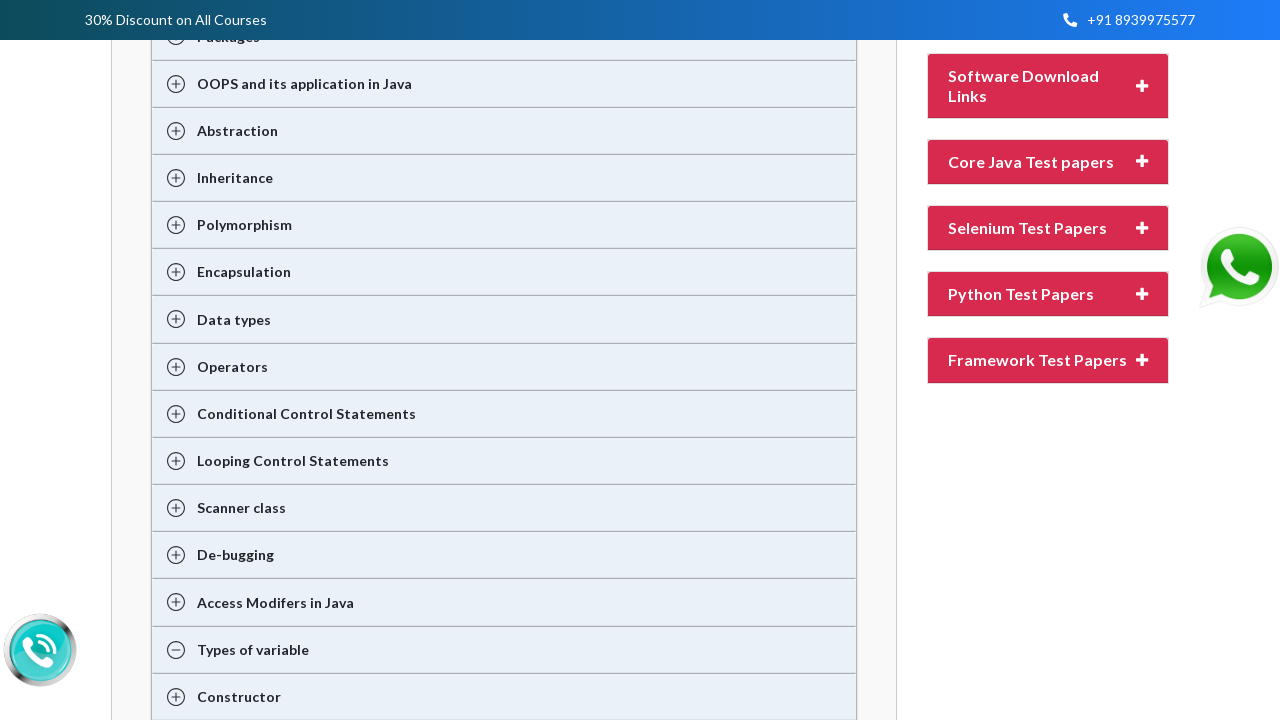

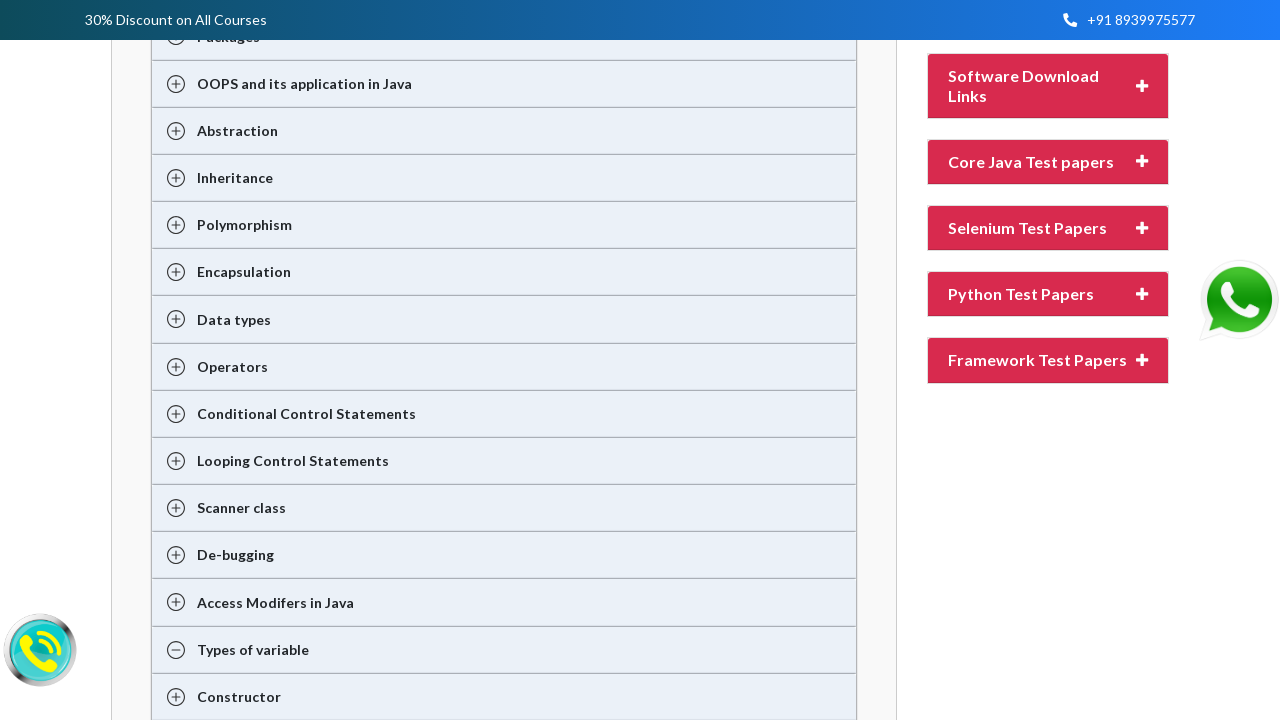